Tests interaction with a prompt dialog by clicking the prompt button and entering a number

Starting URL: https://wcaquino.me/selenium/componentes.html

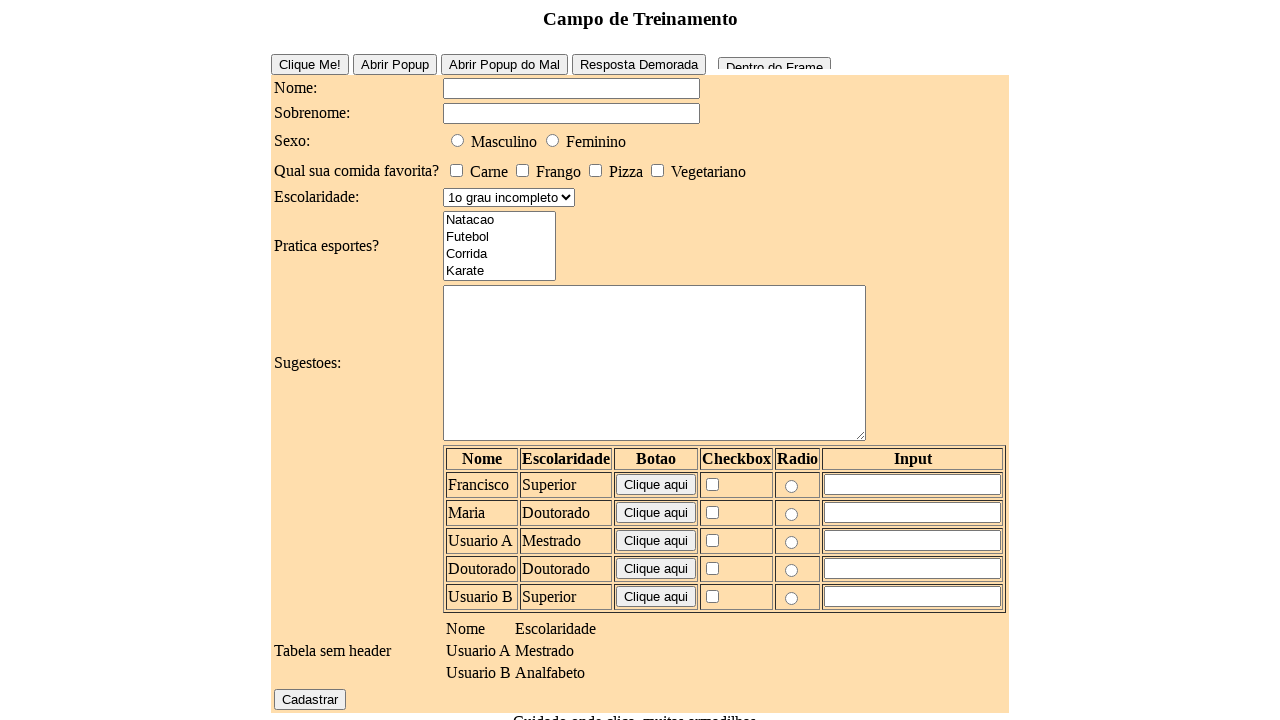

Set up dialog handler to accept prompt with value '12'
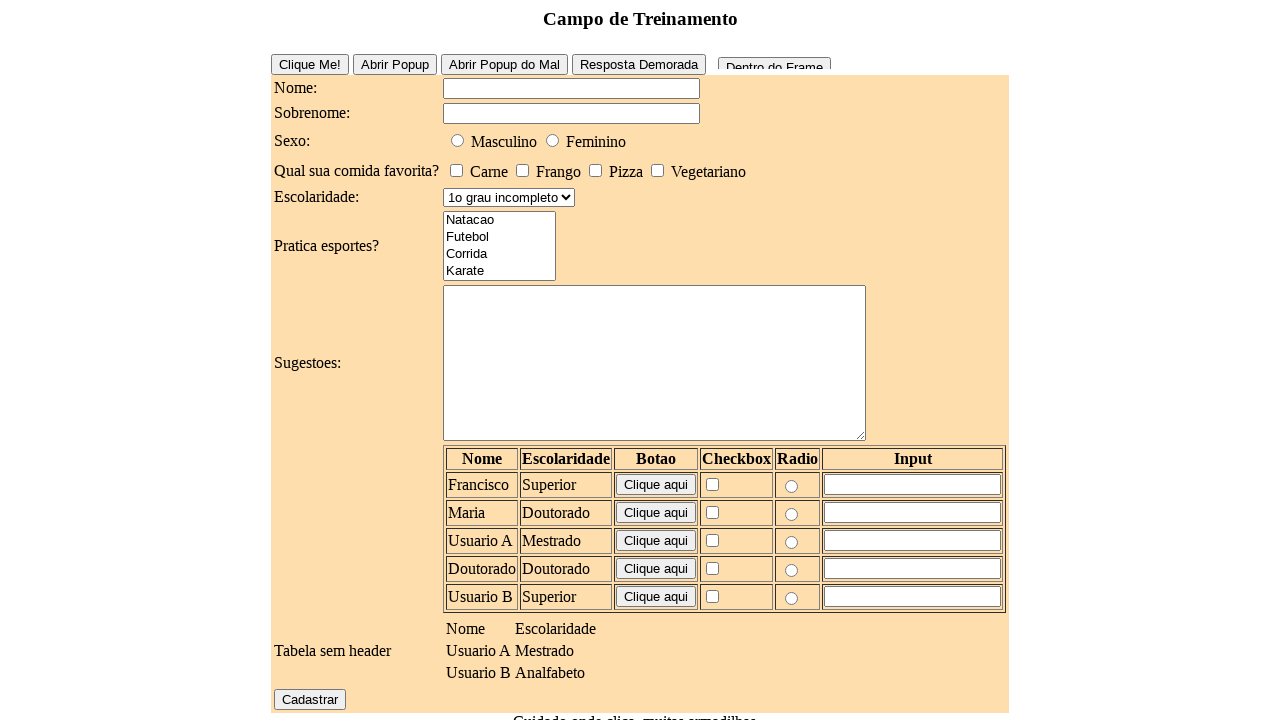

Clicked prompt button to trigger dialog at (696, 641) on #prompt
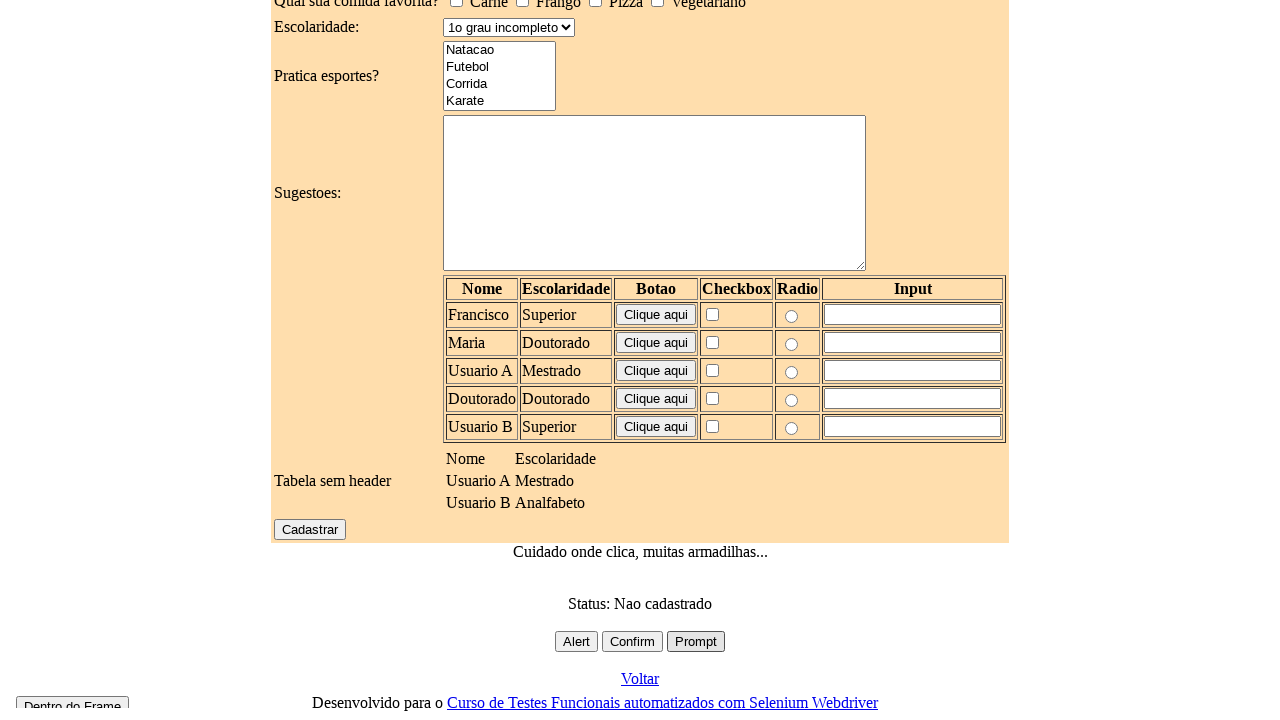

Waited for prompt dialog to be handled
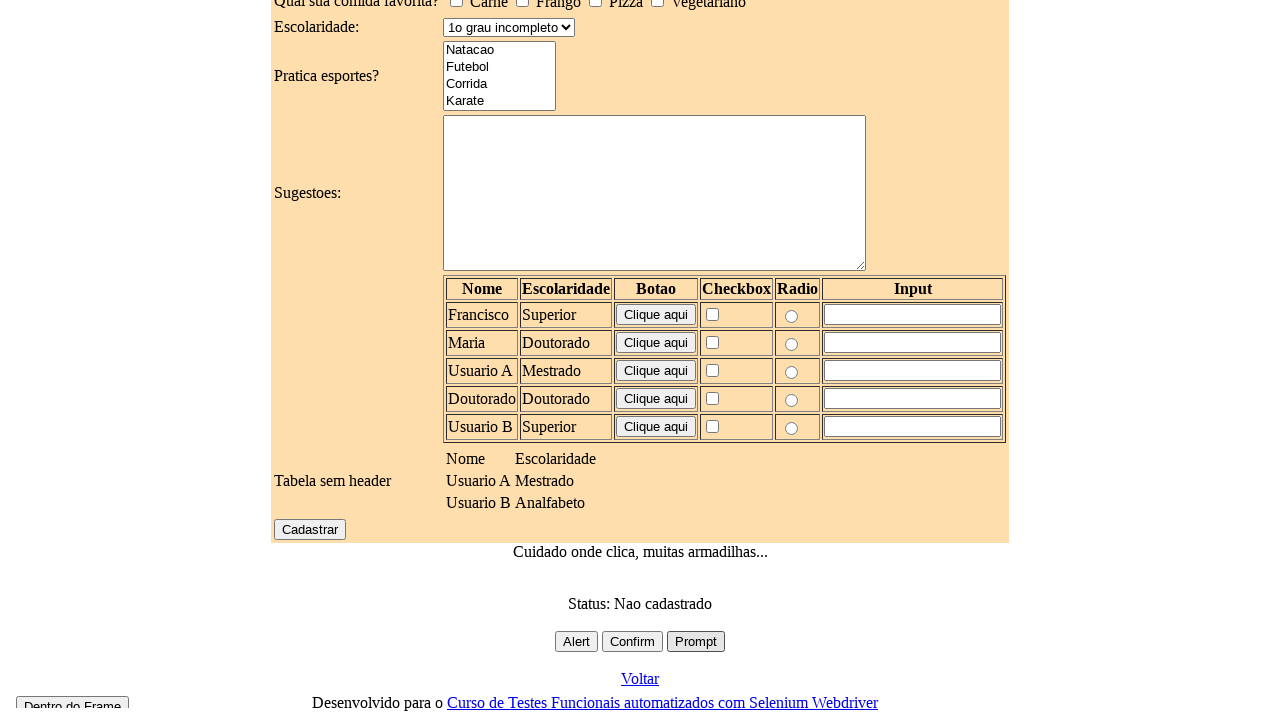

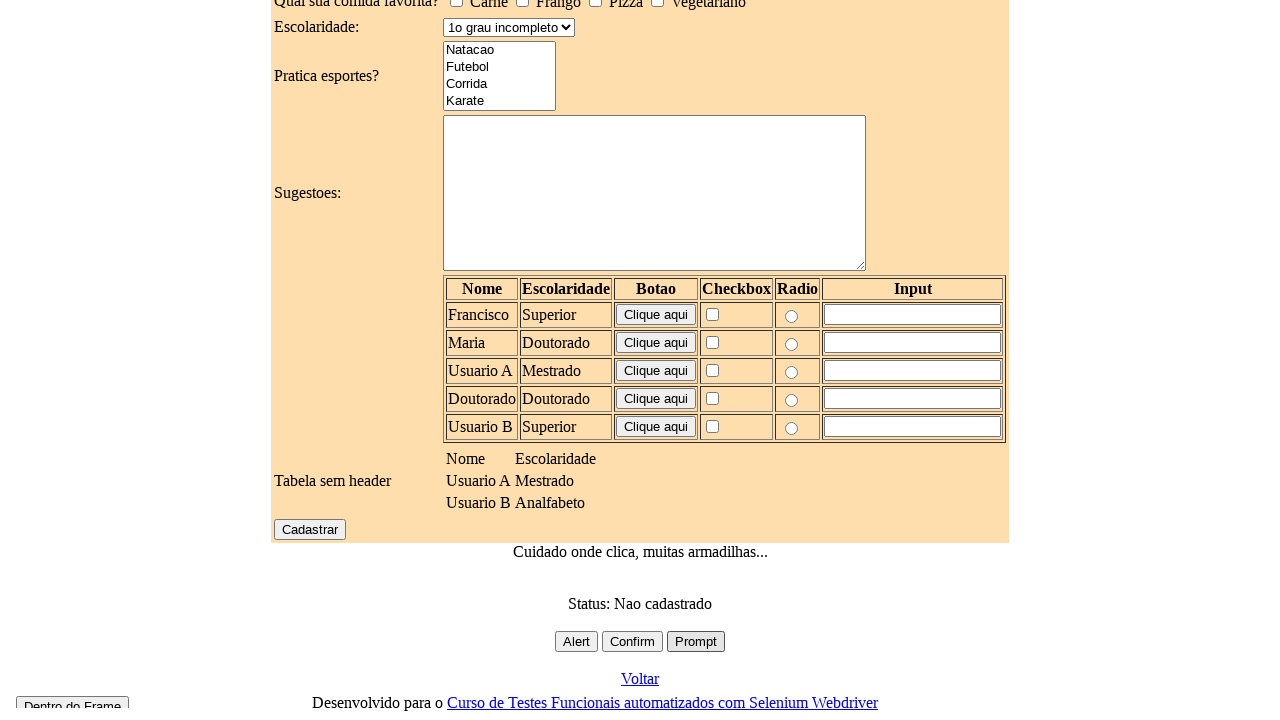